Opens a dropdown for days of the week and selects Tuesday

Starting URL: https://thefreerangetester.github.io/sandbox-automation-testing/

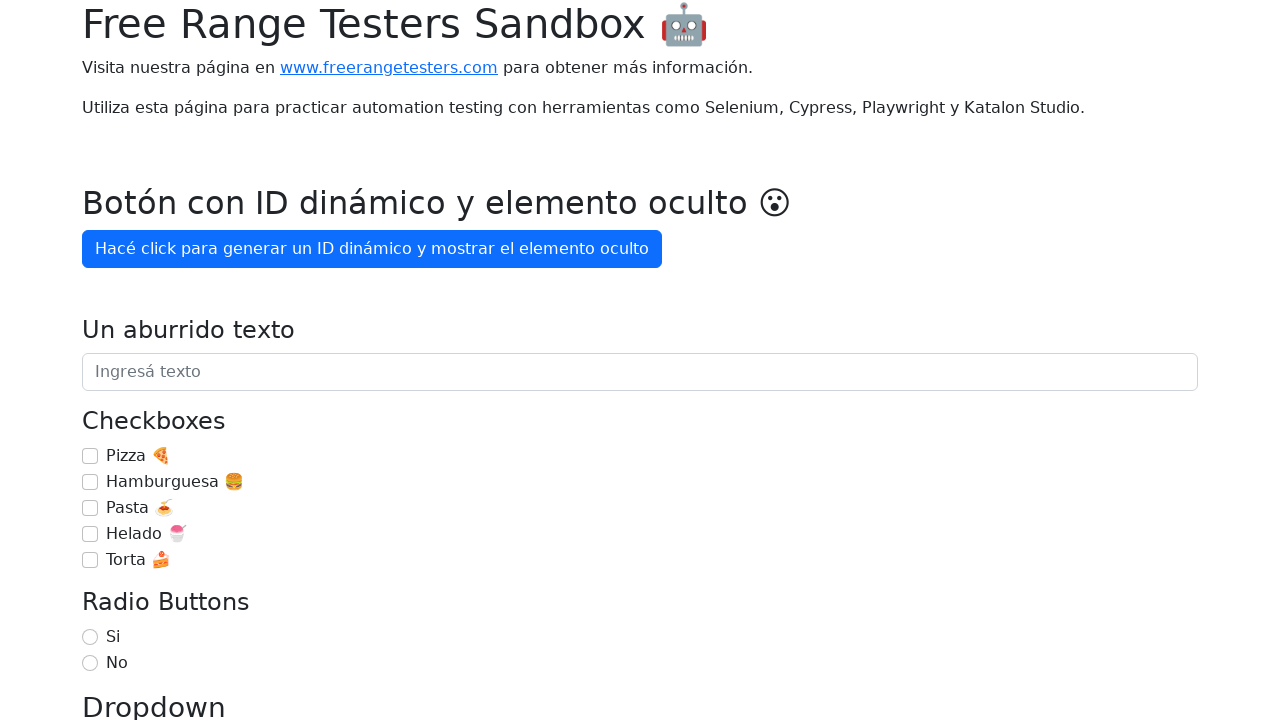

Clicked the 'Día de la semana' dropdown button to open days of the week options at (171, 360) on internal:role=button[name="Día de la semana"i]
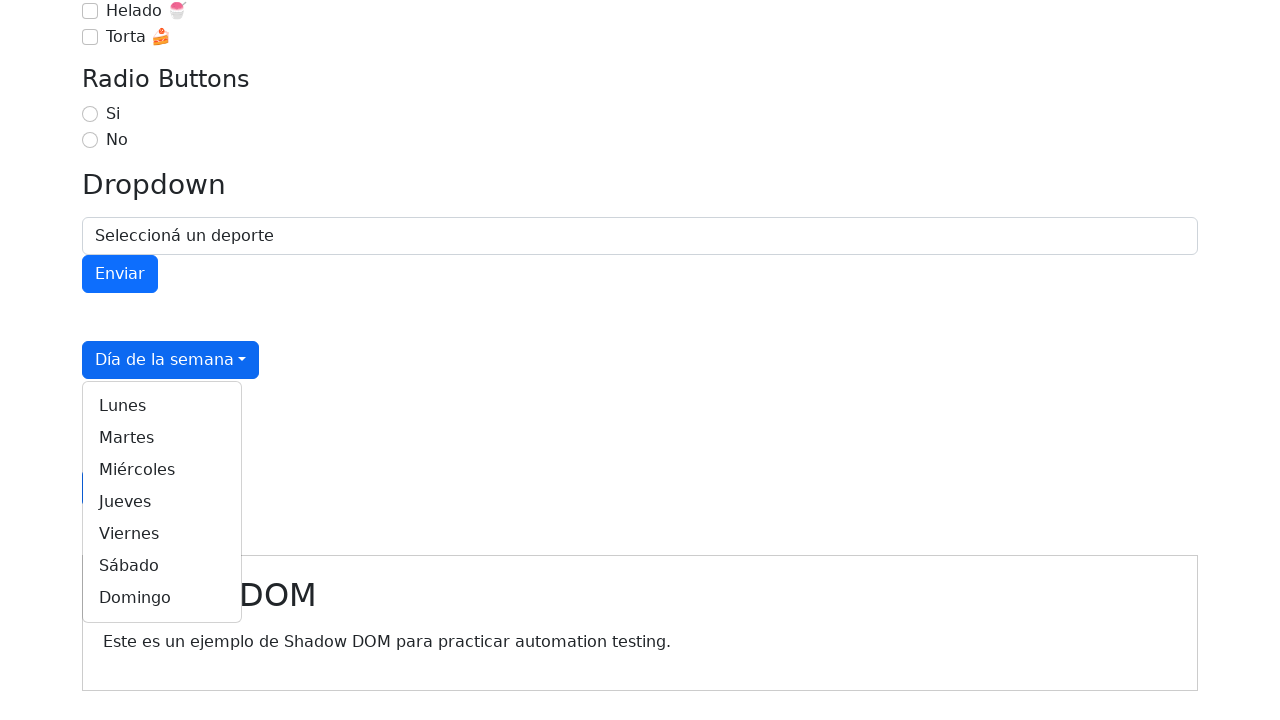

Selected Tuesday (Martes) from the dropdown menu at (162, 438) on internal:role=link[name="Martes"i]
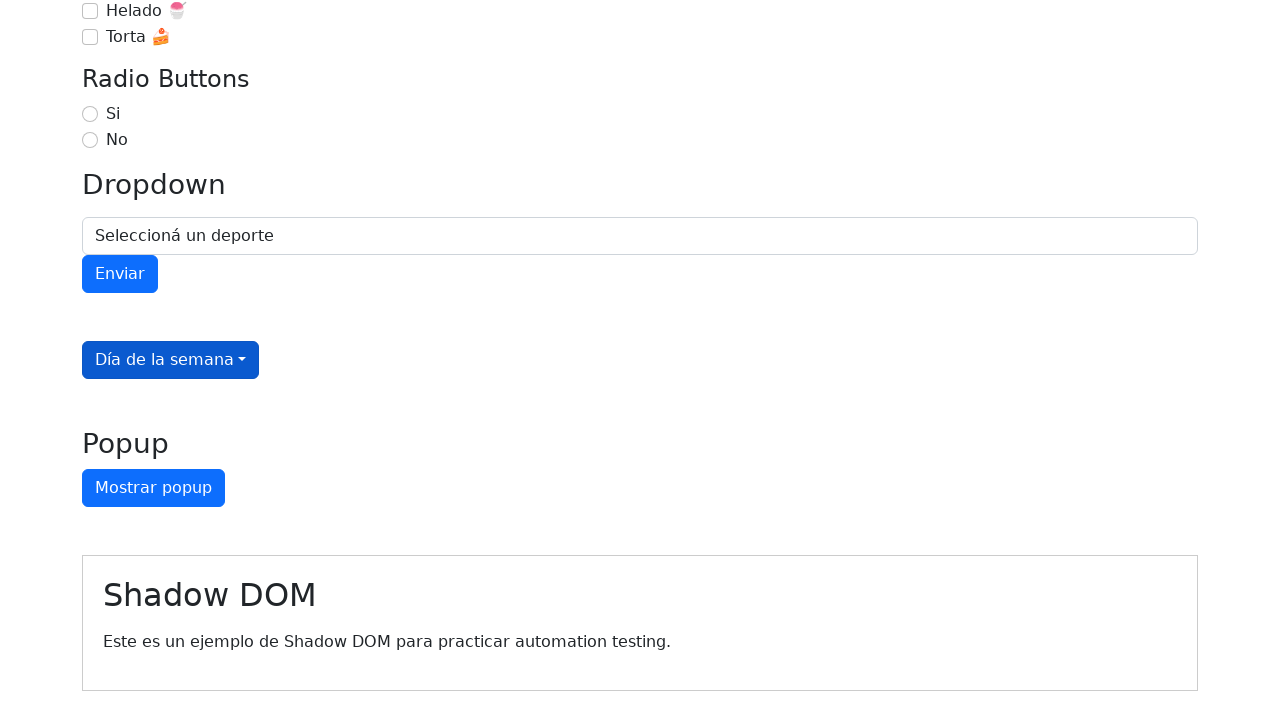

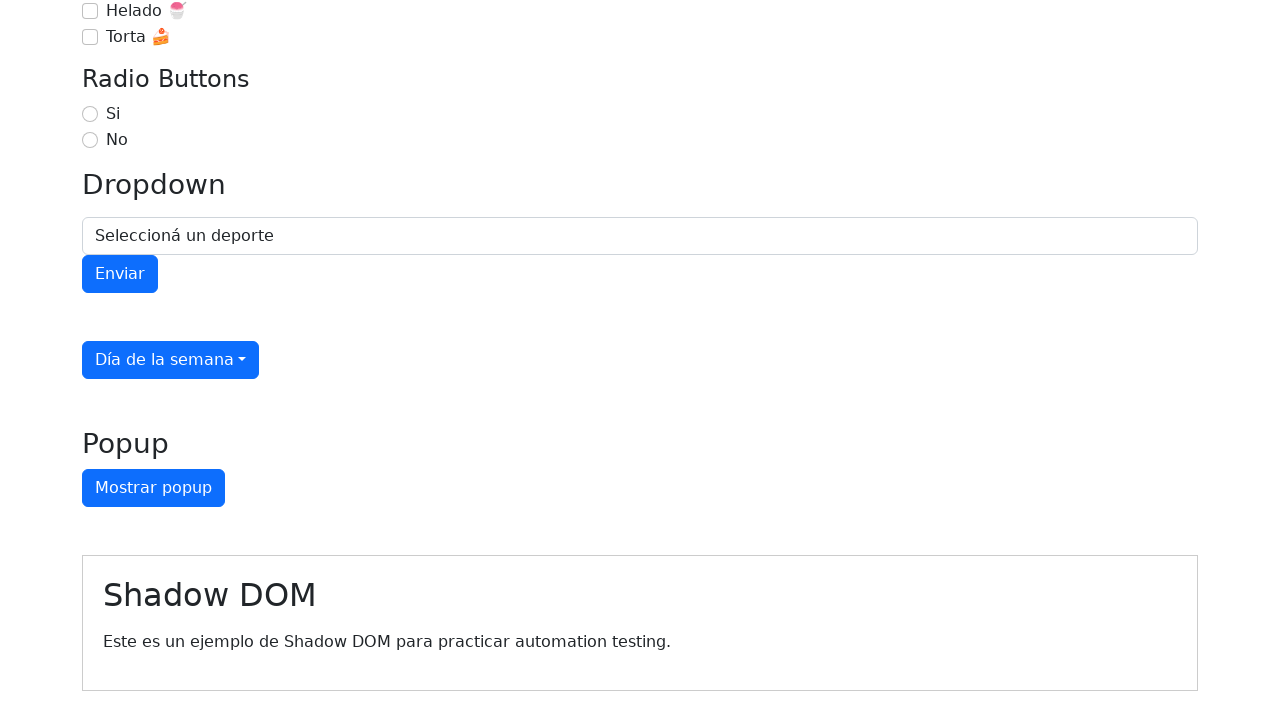